Tests email validation by entering an invalid email format and checking for error message

Starting URL: https://github.com/signup?source=login

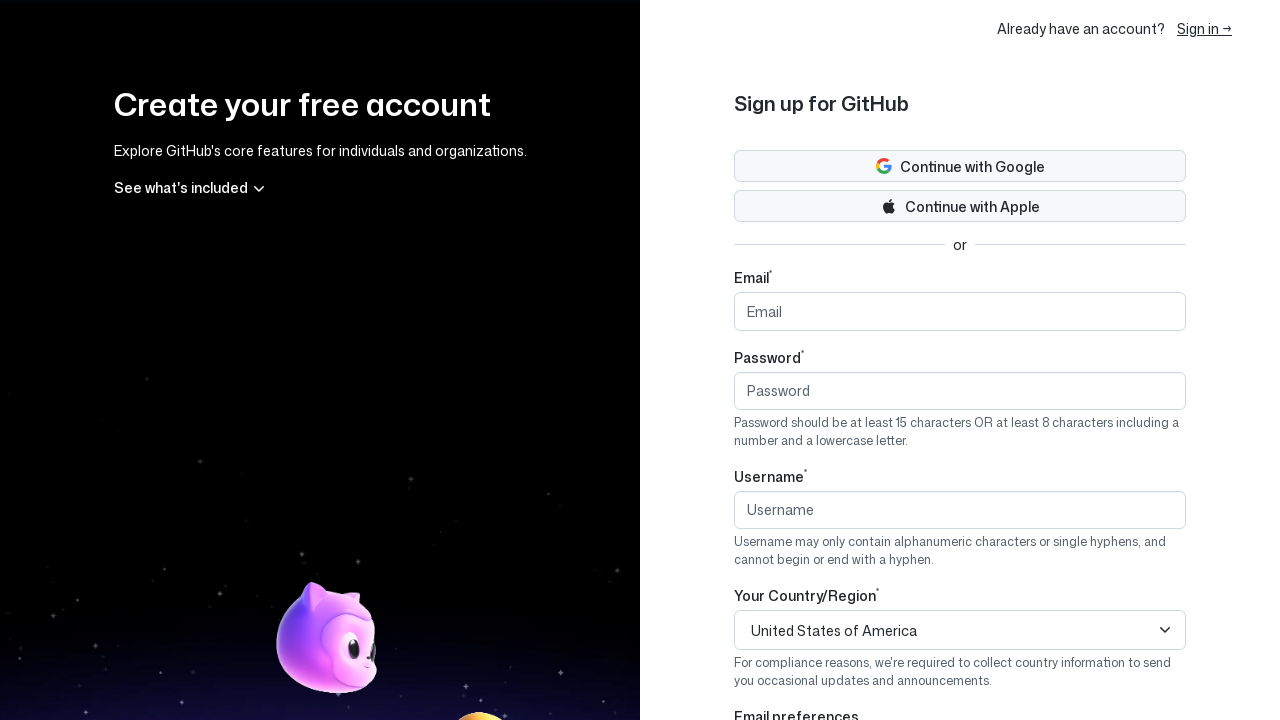

Waited for email input field to be ready
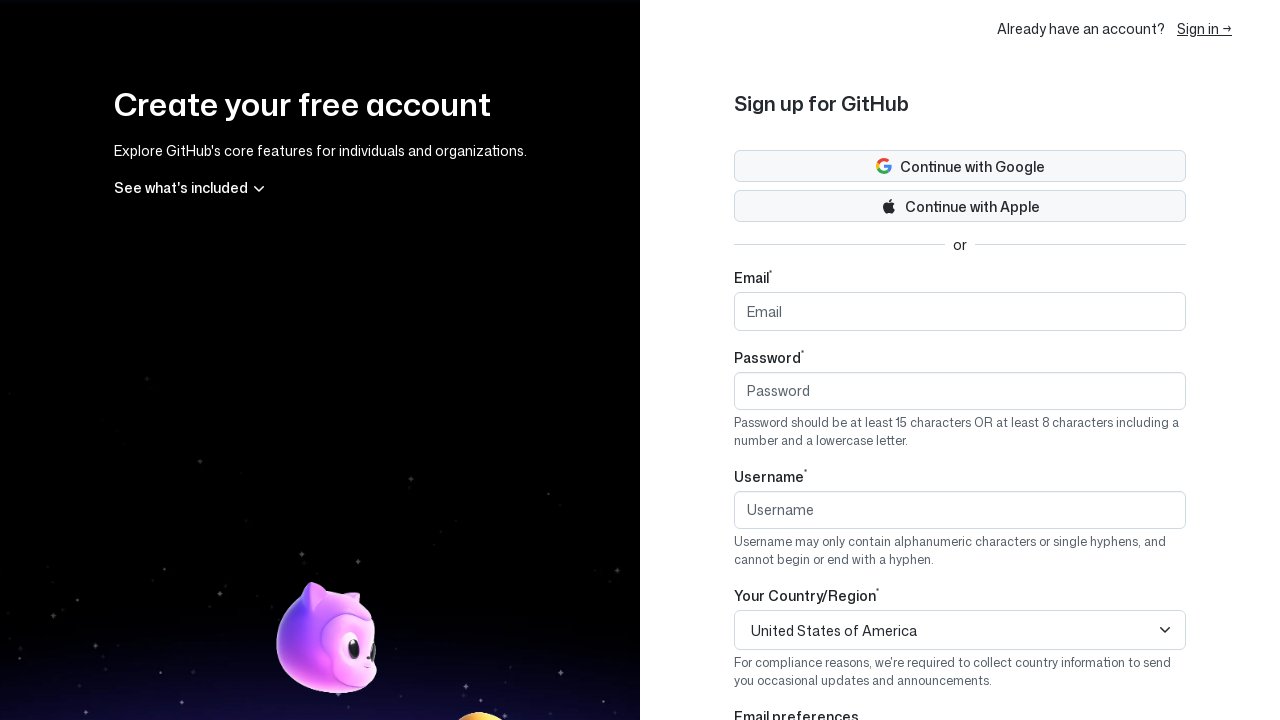

Entered invalid email format 'asdgfsdg' into email field on #email
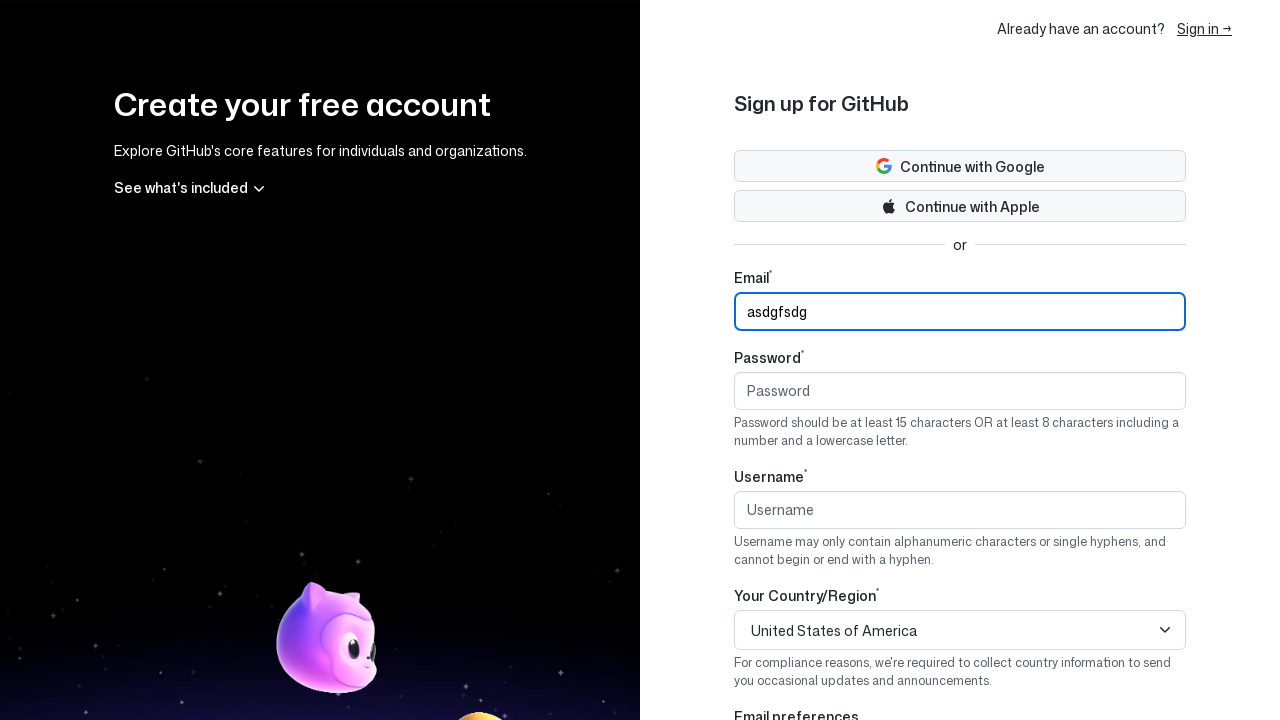

Pressed Tab to trigger email validation on #email
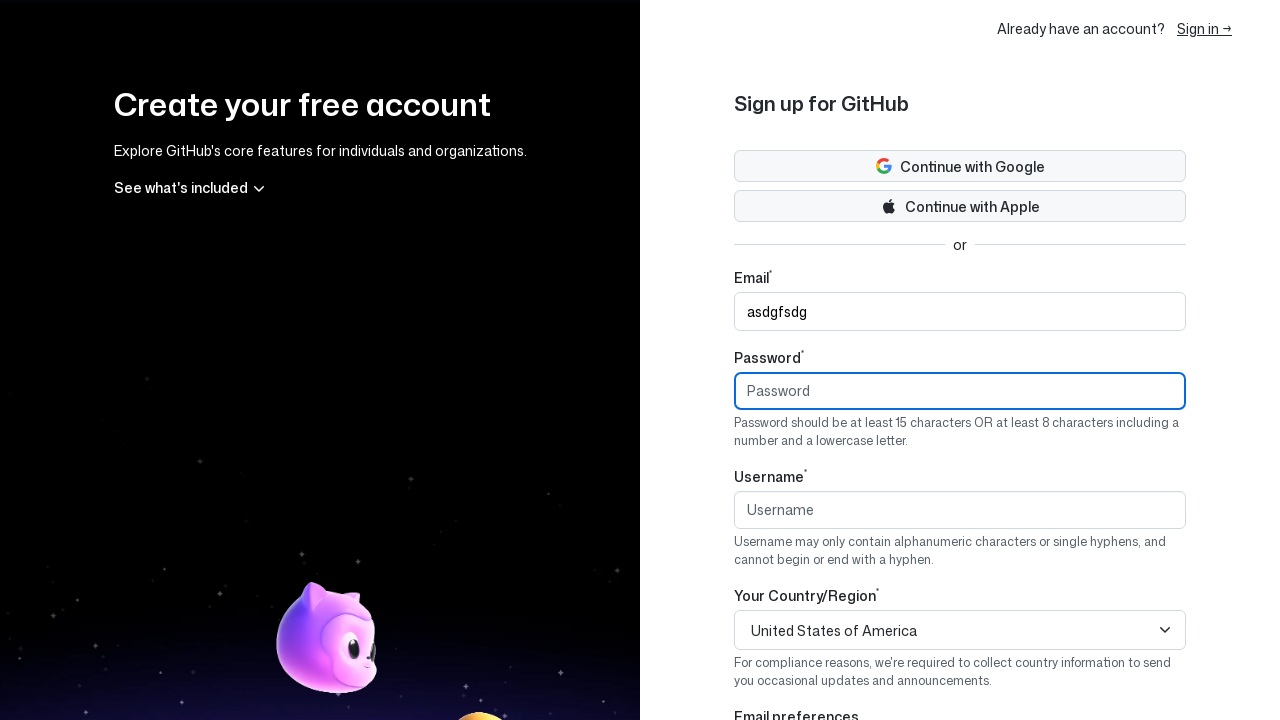

Verified error message 'Email is invalid or already taken' appeared
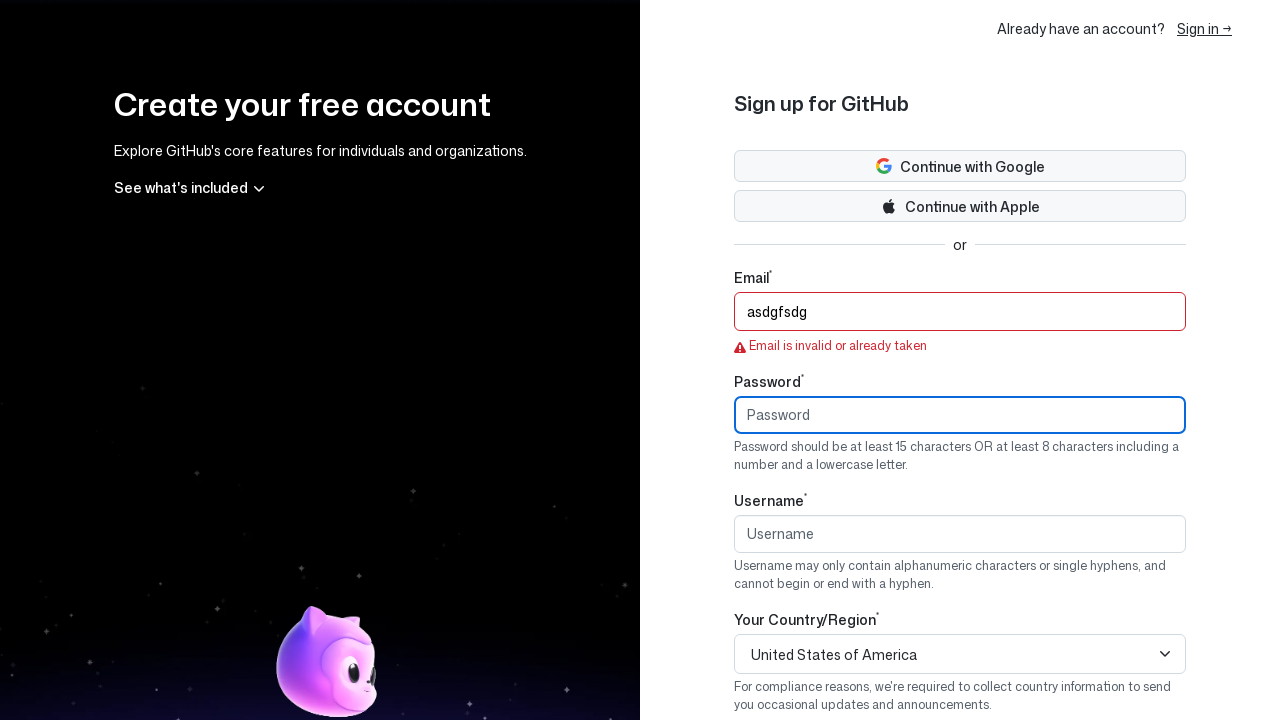

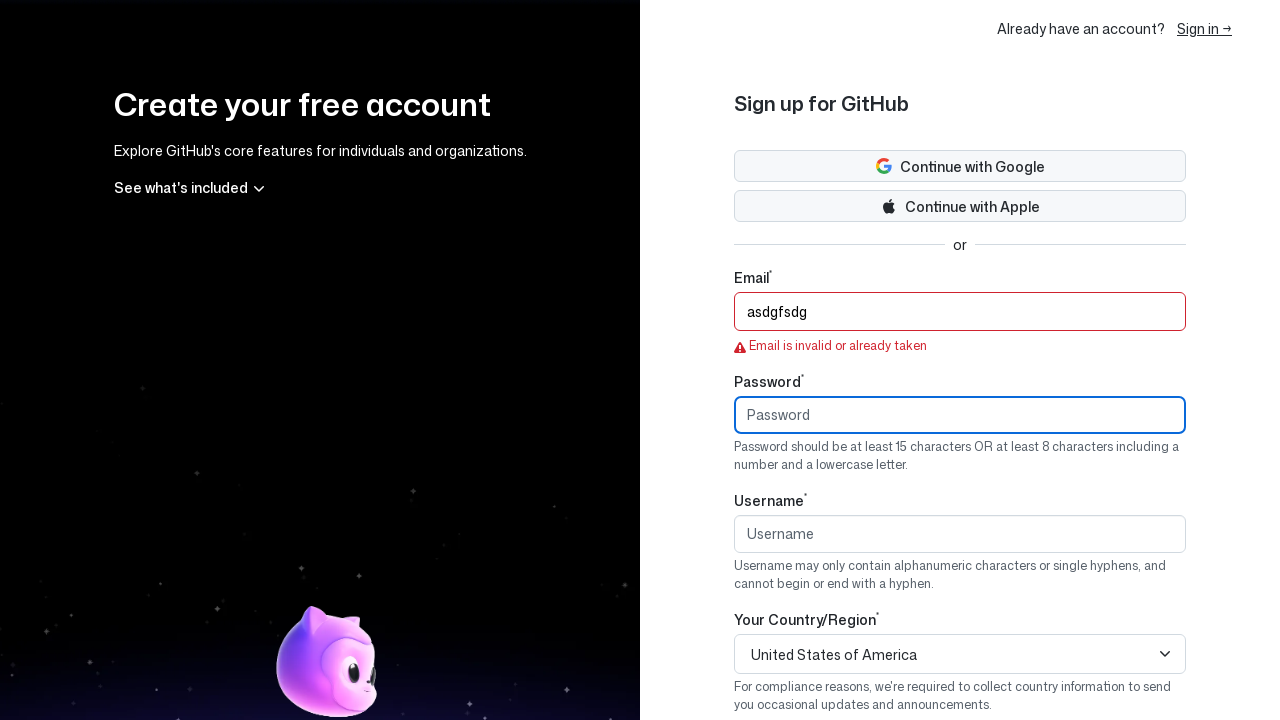